Tests various alert handling scenarios including simple alert, prompt alert with text input, and time-delayed alert

Starting URL: https://demoqa.com/alerts

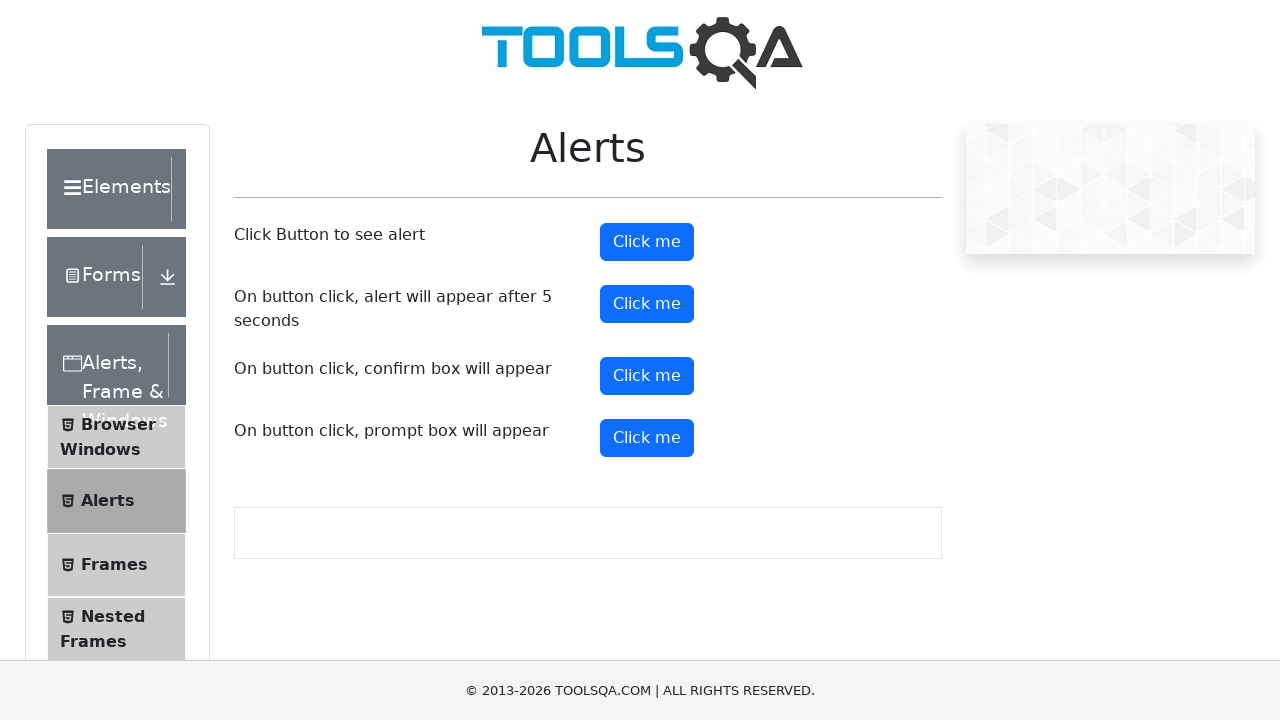

Clicked button to trigger simple alert at (647, 242) on #alertButton
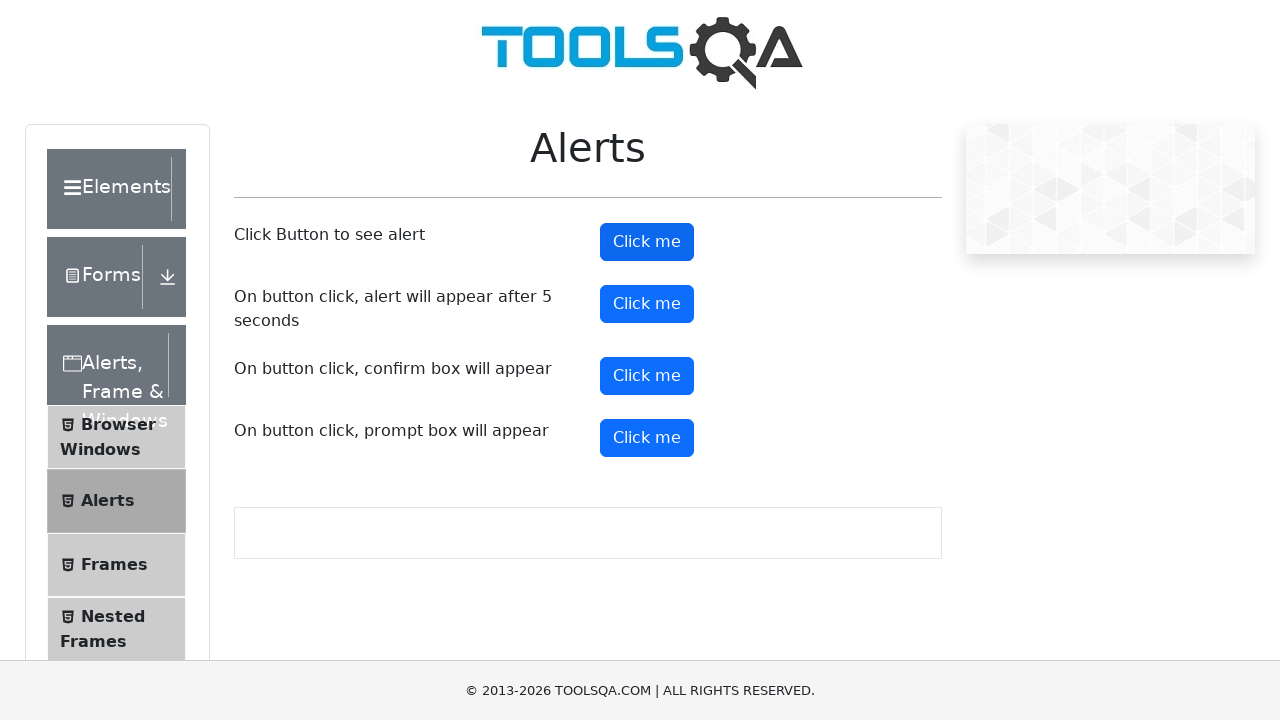

Accepted simple alert dialog
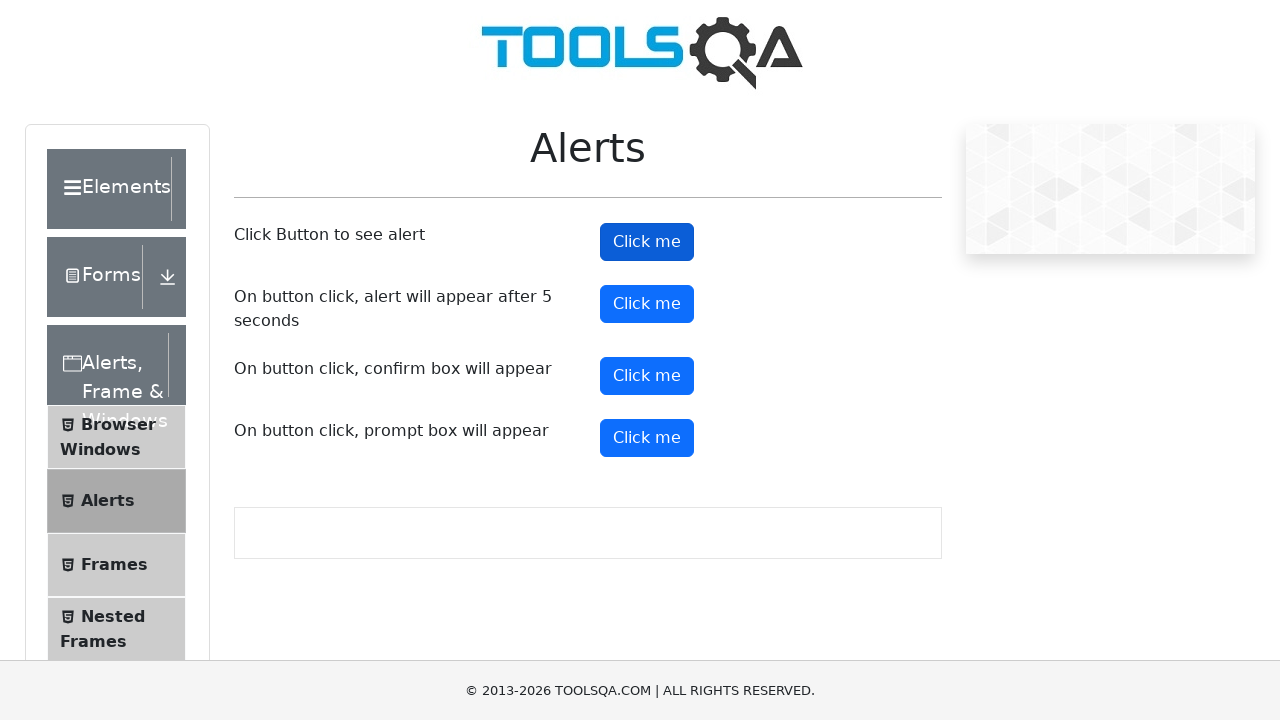

Clicked button to trigger prompt alert at (647, 438) on #promtButton
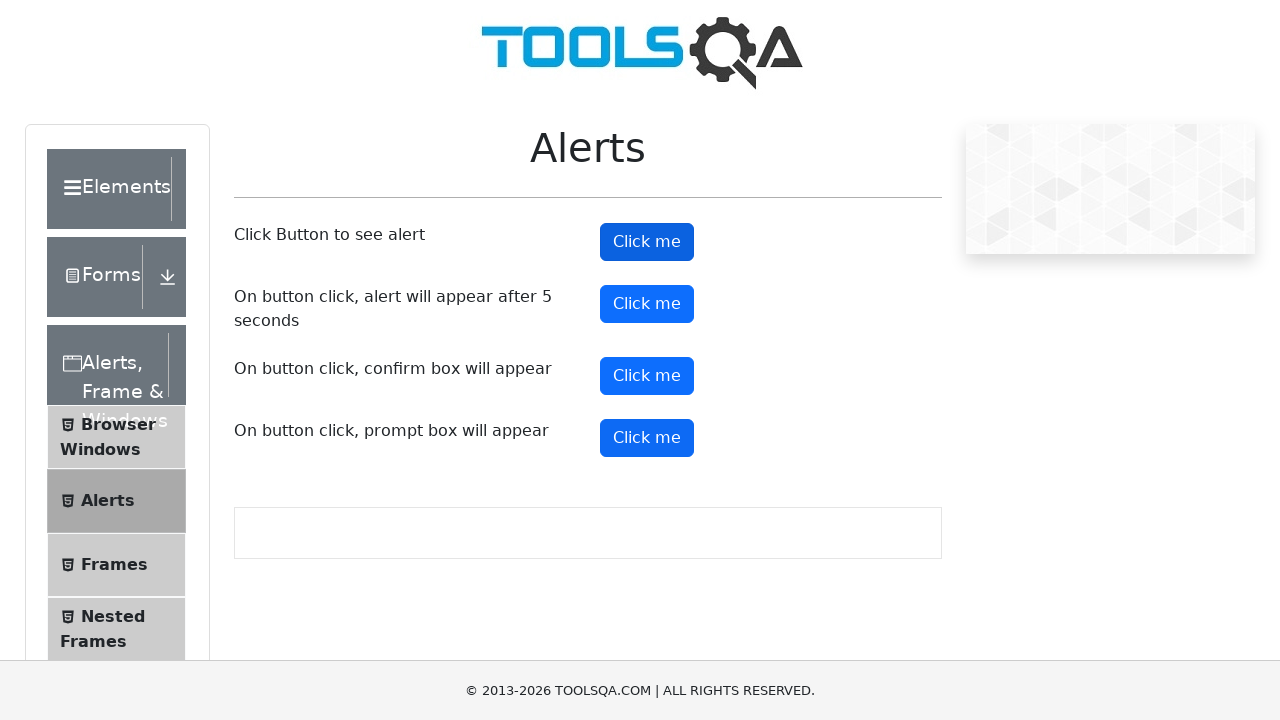

Accepted prompt alert with text input 'alright then'
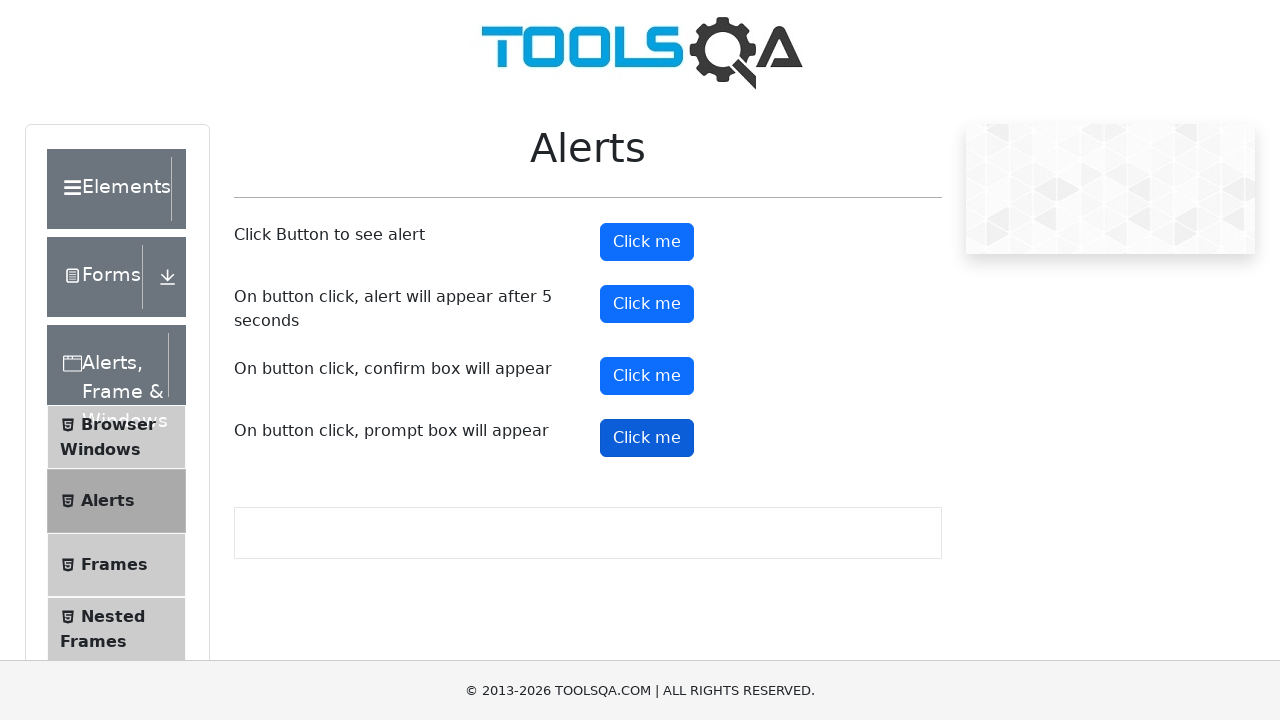

Clicked button to trigger time-delayed alert at (647, 304) on #timerAlertButton
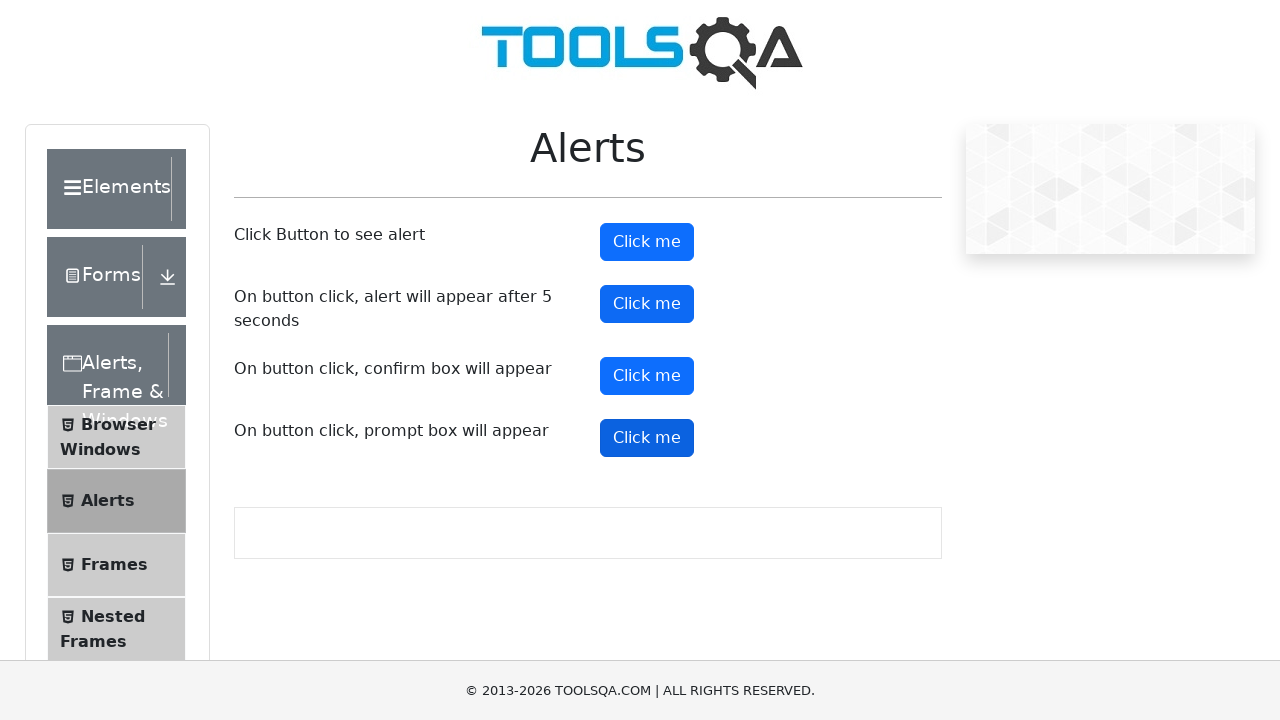

Accepted time-delayed alert that appeared after 5 seconds
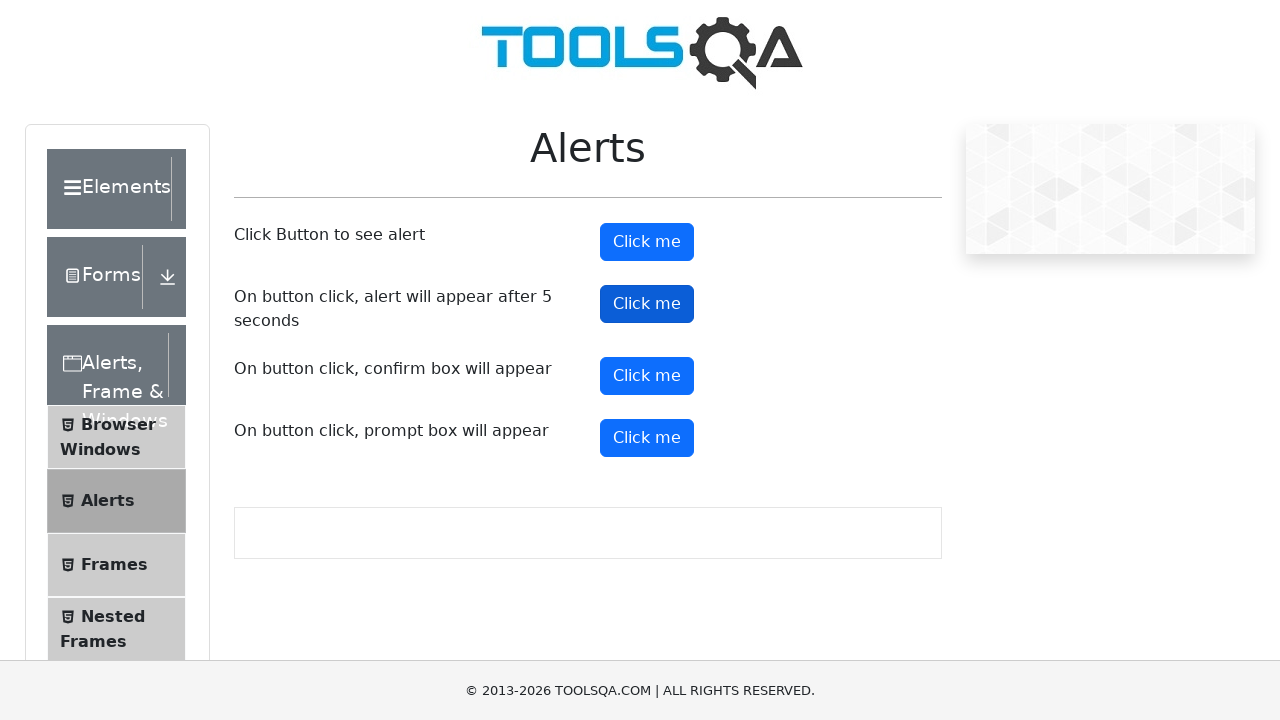

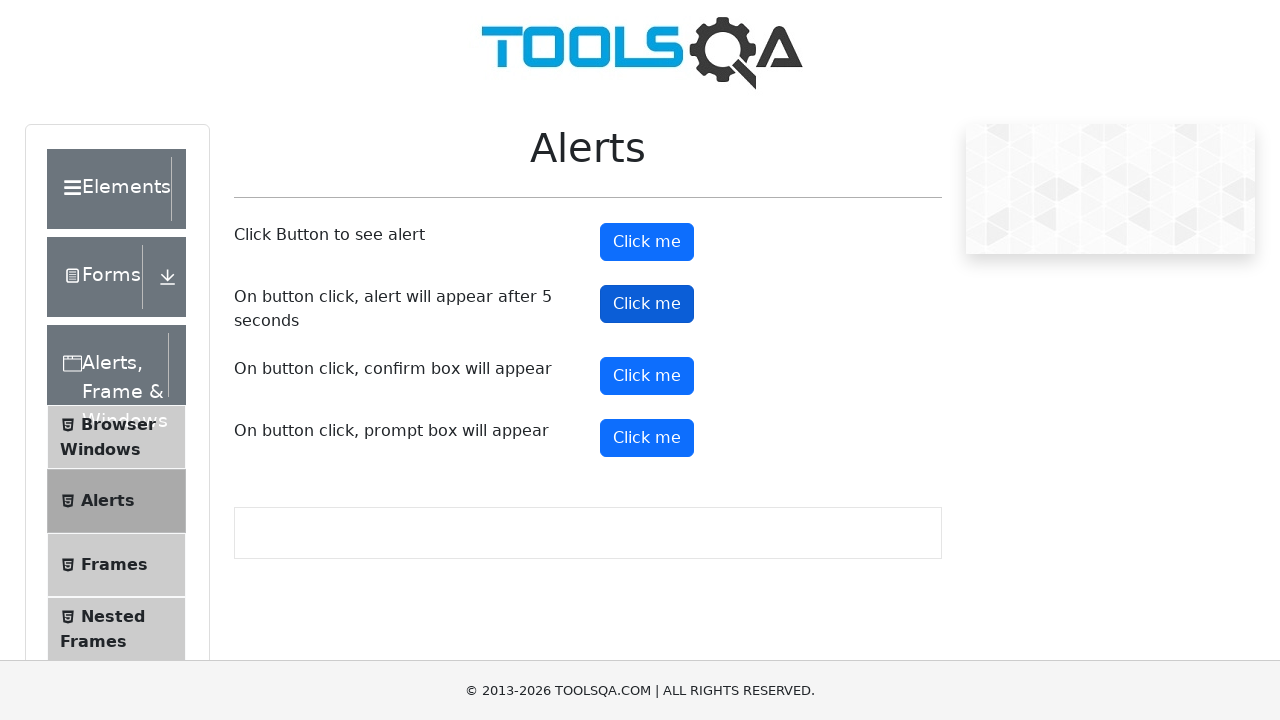